Tests static dropdown selection using different methods - by index, by value, and by visible text

Starting URL: http://the-internet.herokuapp.com/dropdown

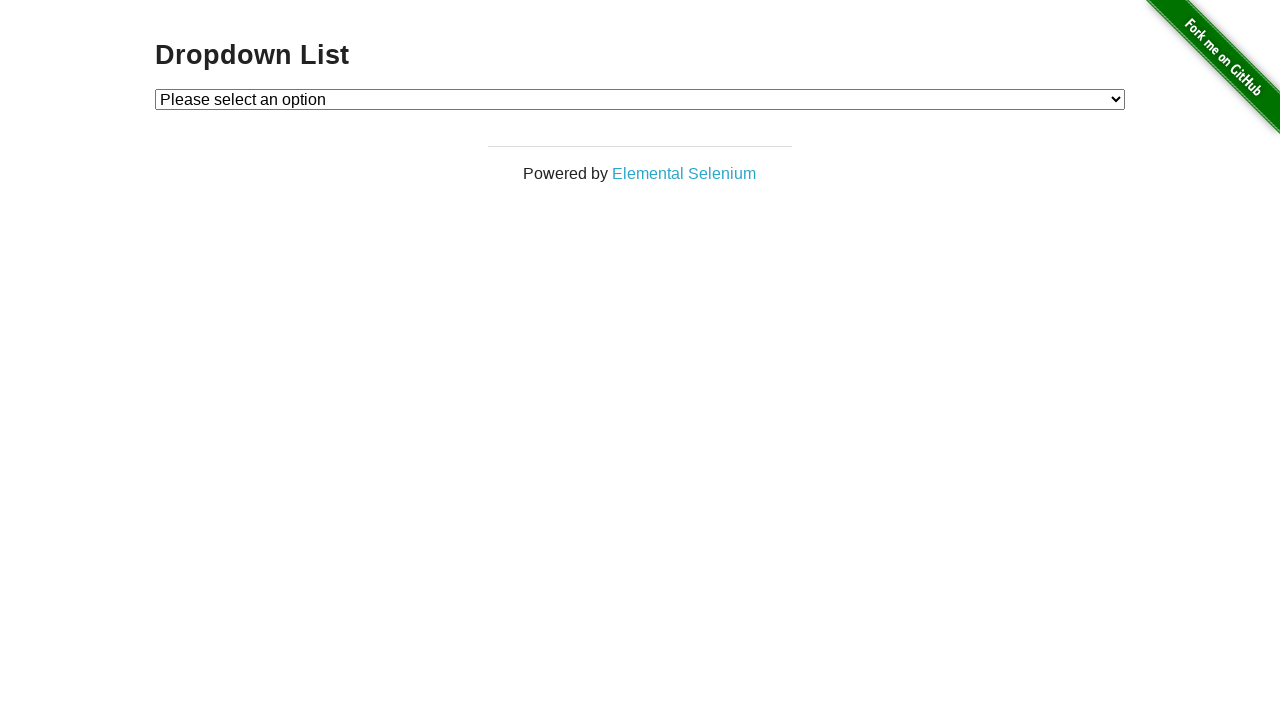

Located dropdown element with id='dropdown'
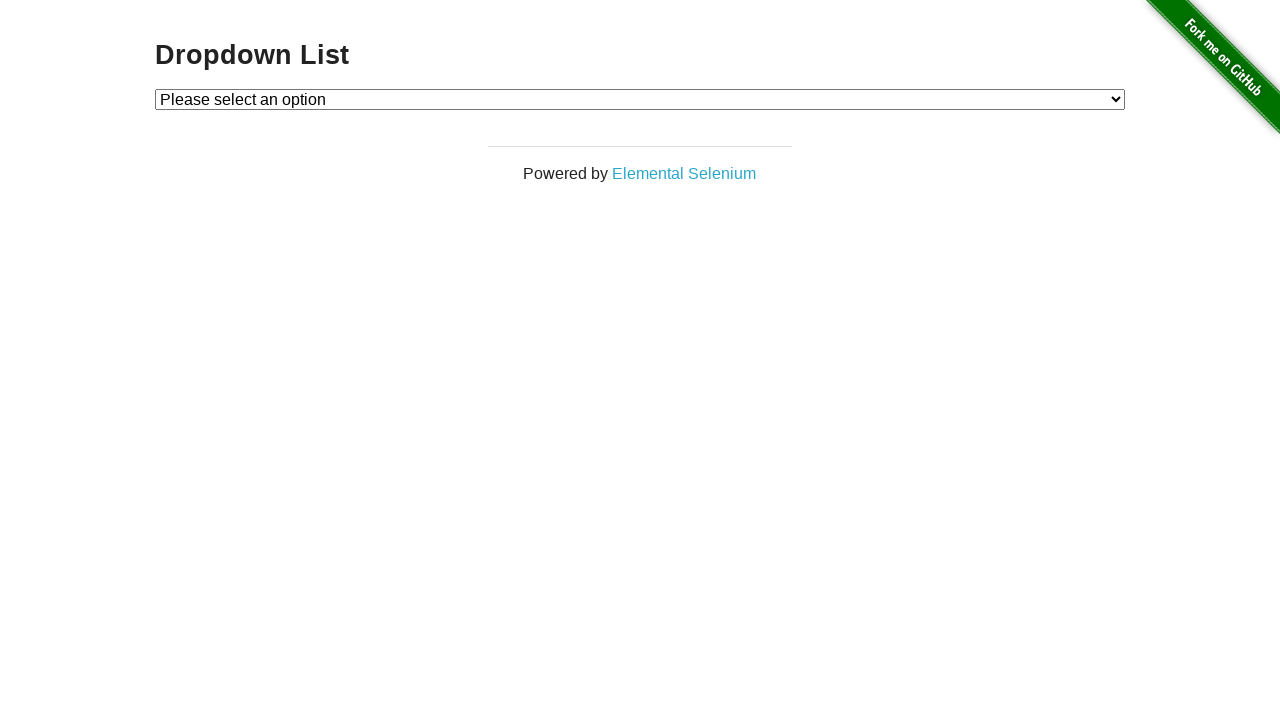

Selected dropdown option by index 1 on #dropdown
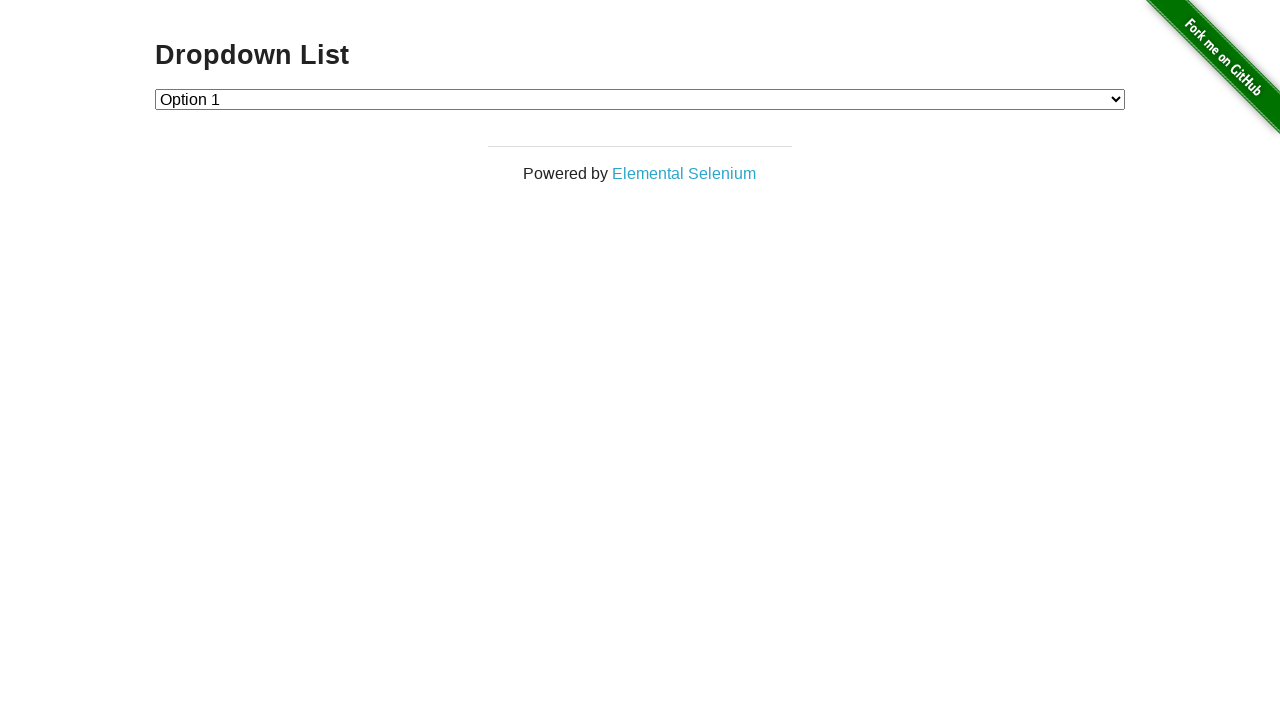

Selected dropdown option by value '1' on #dropdown
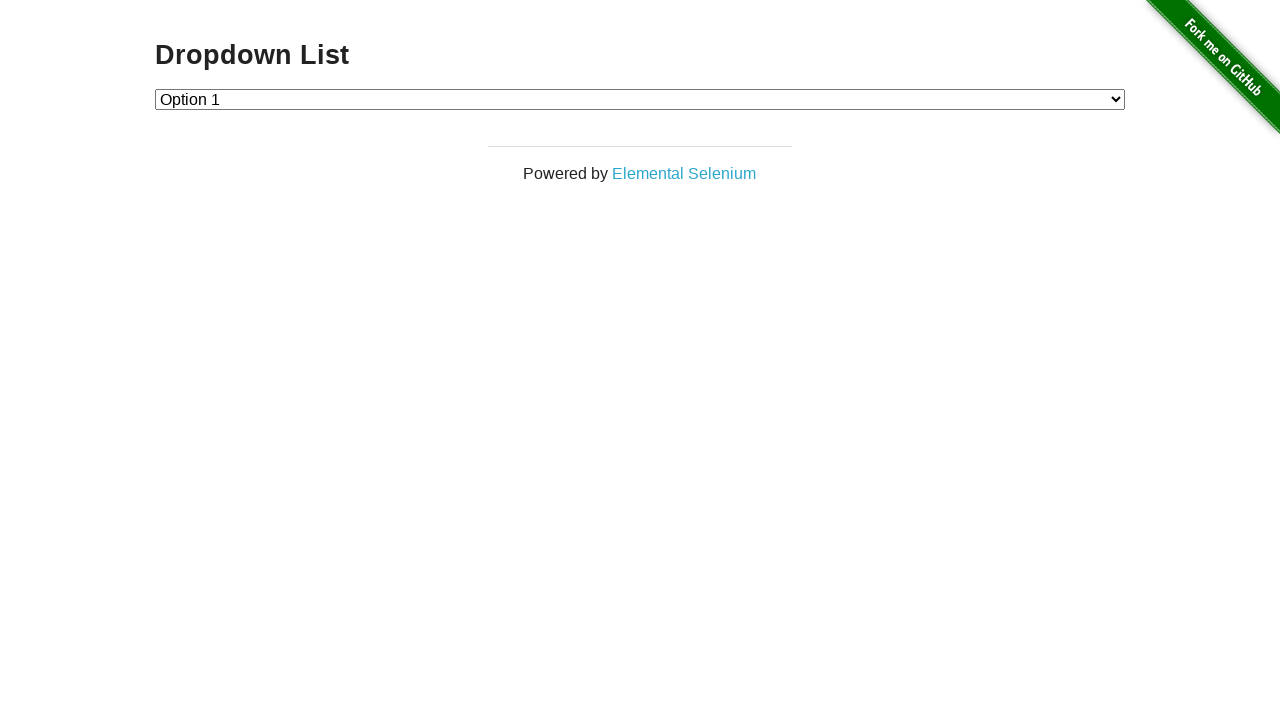

Selected dropdown option by visible text 'Option 2' on #dropdown
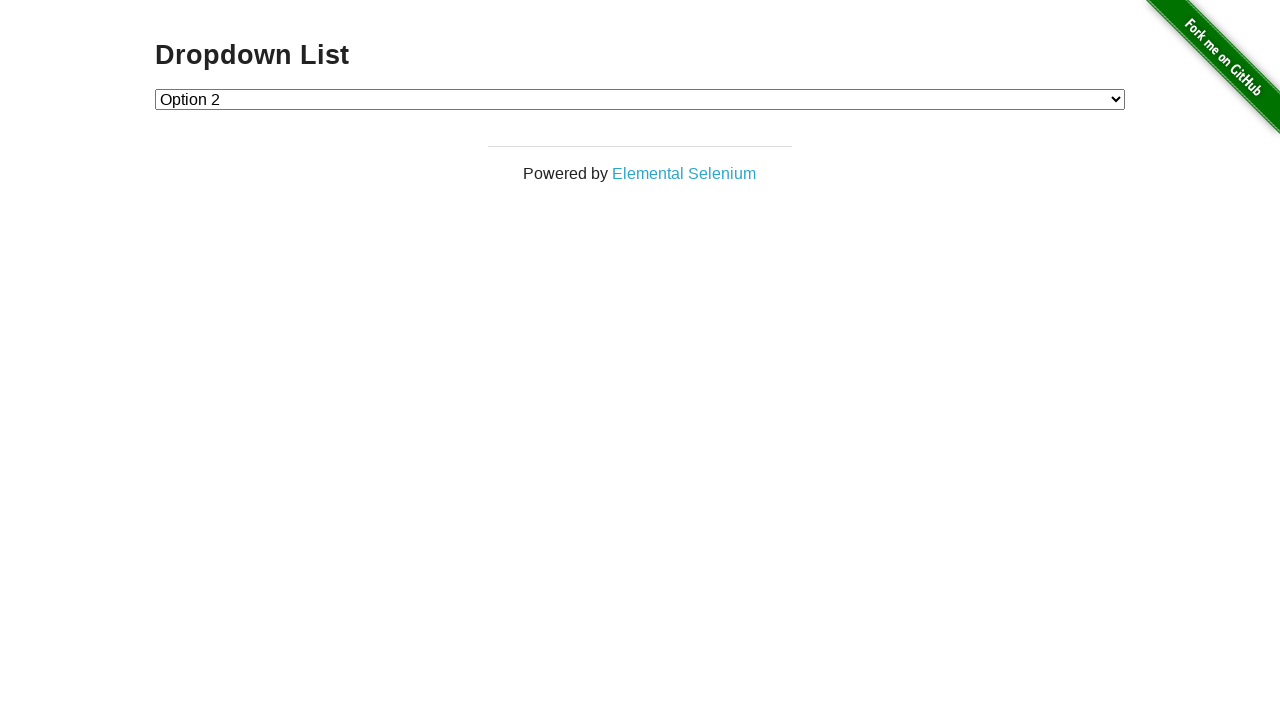

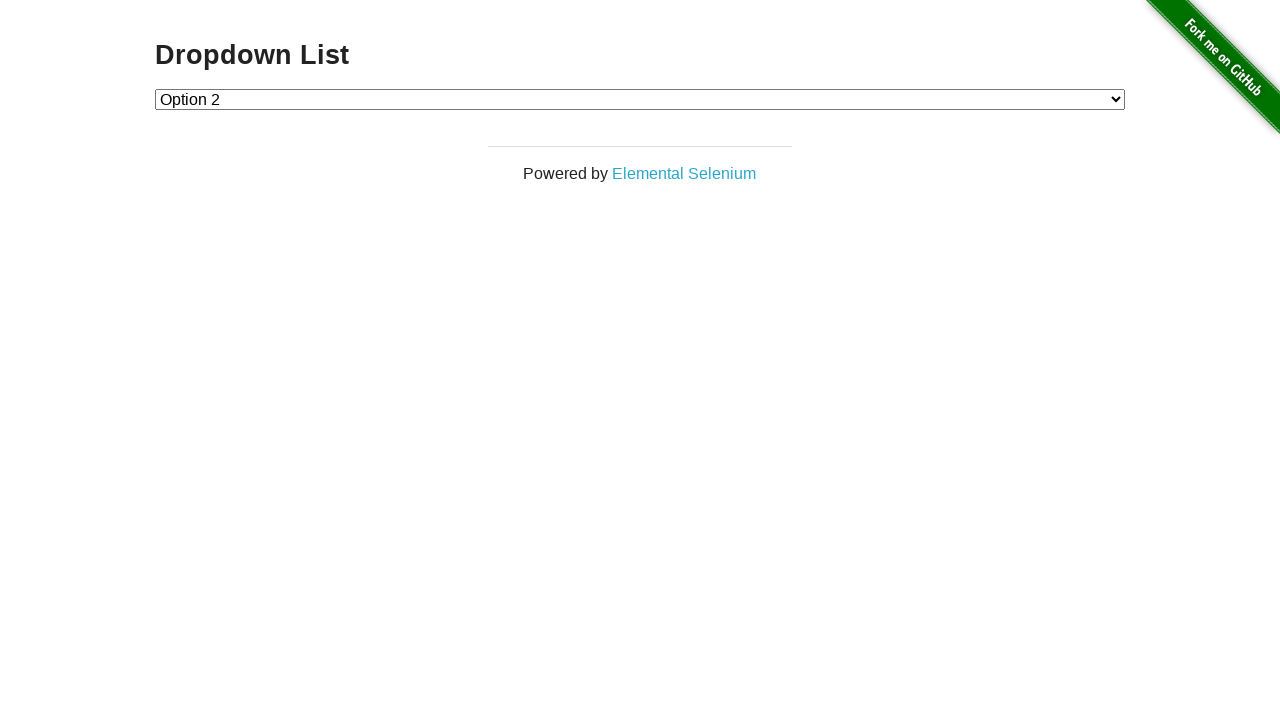